Tests that the complete all checkbox updates state when individual items are completed or cleared

Starting URL: https://demo.playwright.dev/todomvc

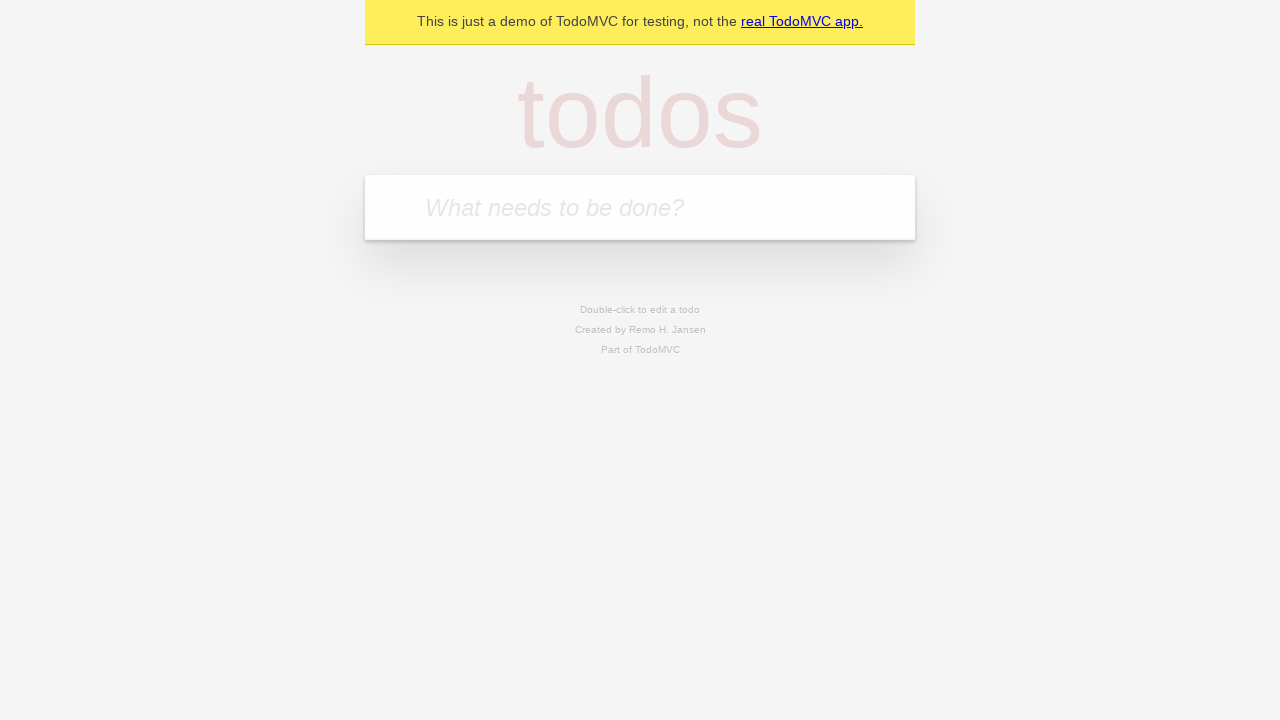

Filled todo input with 'buy some cheese' on internal:attr=[placeholder="What needs to be done?"i]
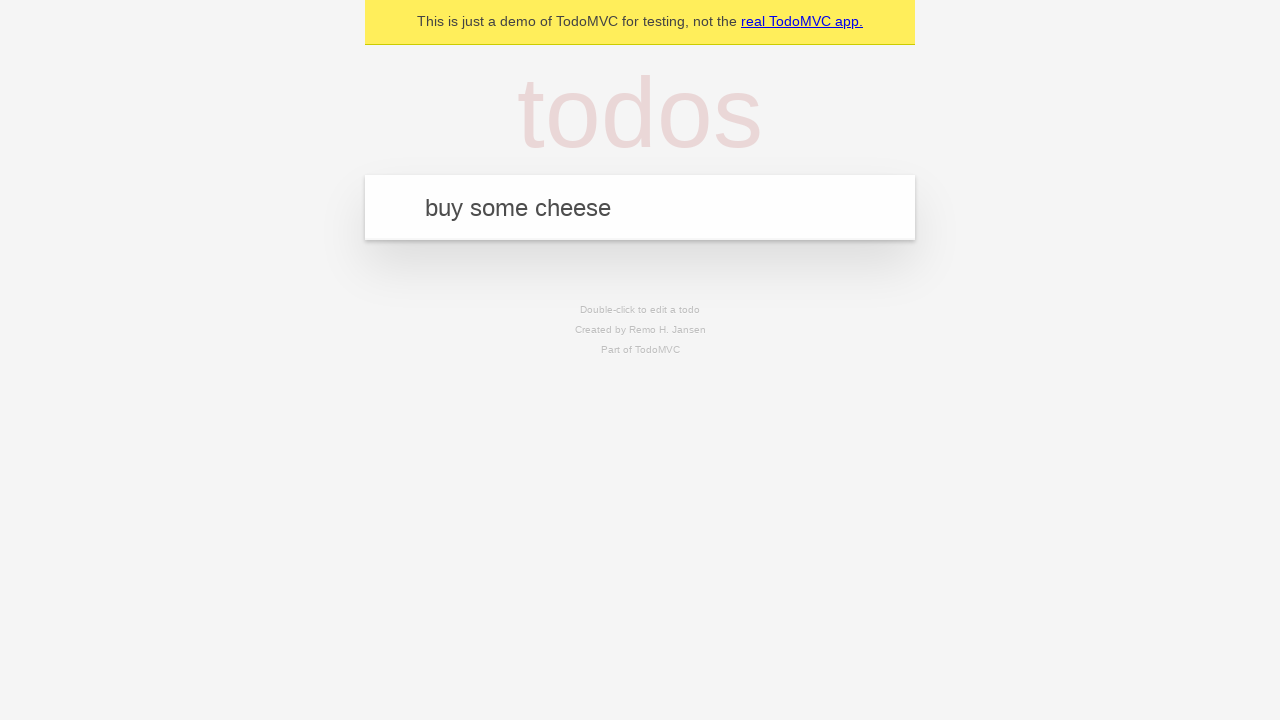

Pressed Enter to add first todo item on internal:attr=[placeholder="What needs to be done?"i]
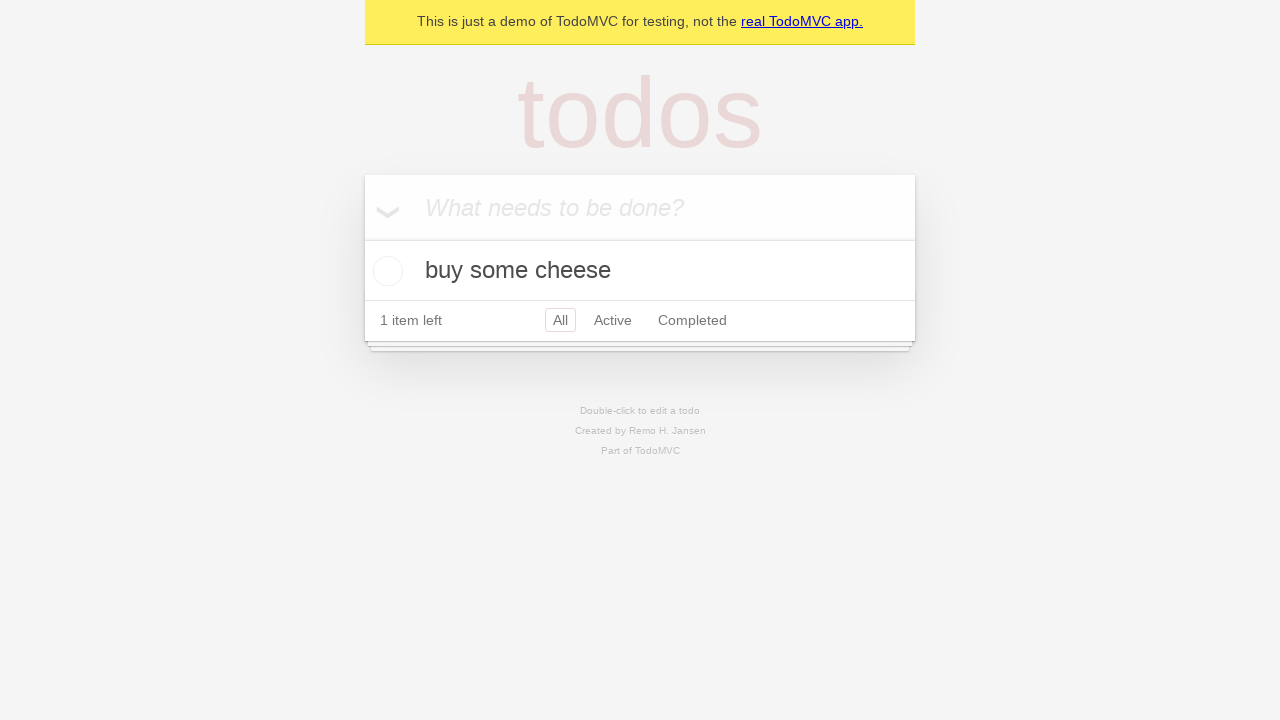

Filled todo input with 'feed the cat' on internal:attr=[placeholder="What needs to be done?"i]
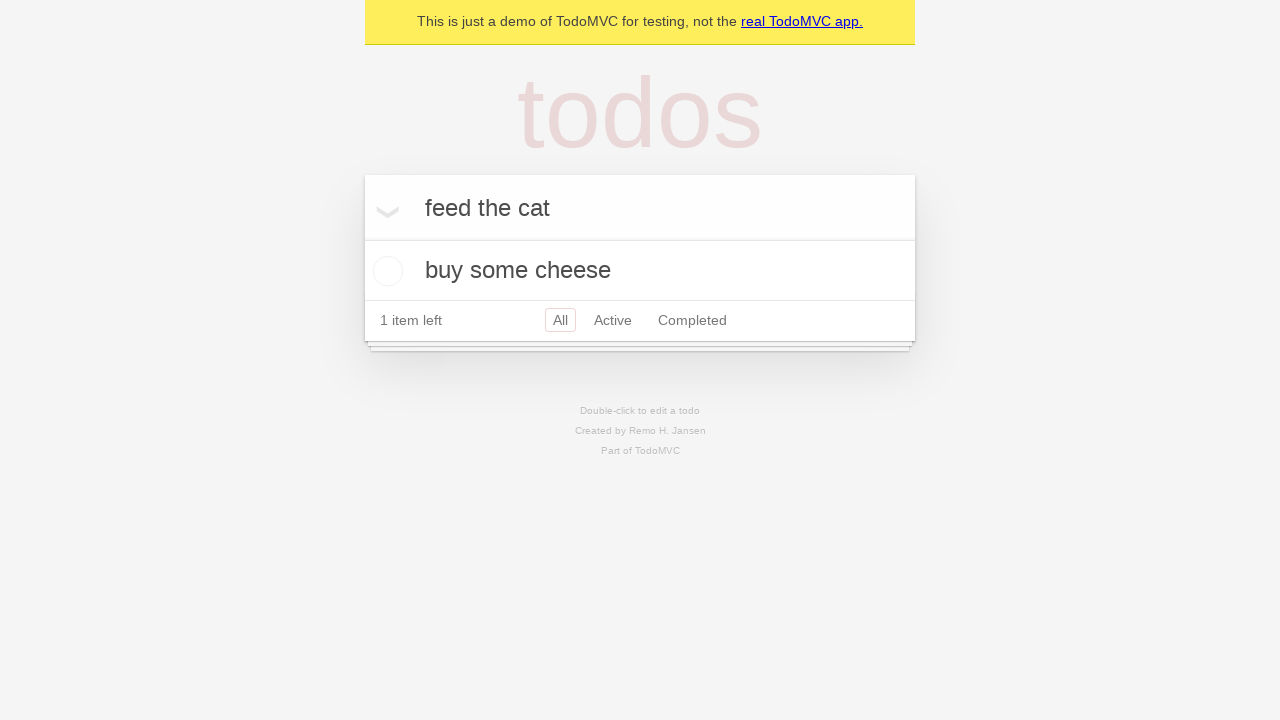

Pressed Enter to add second todo item on internal:attr=[placeholder="What needs to be done?"i]
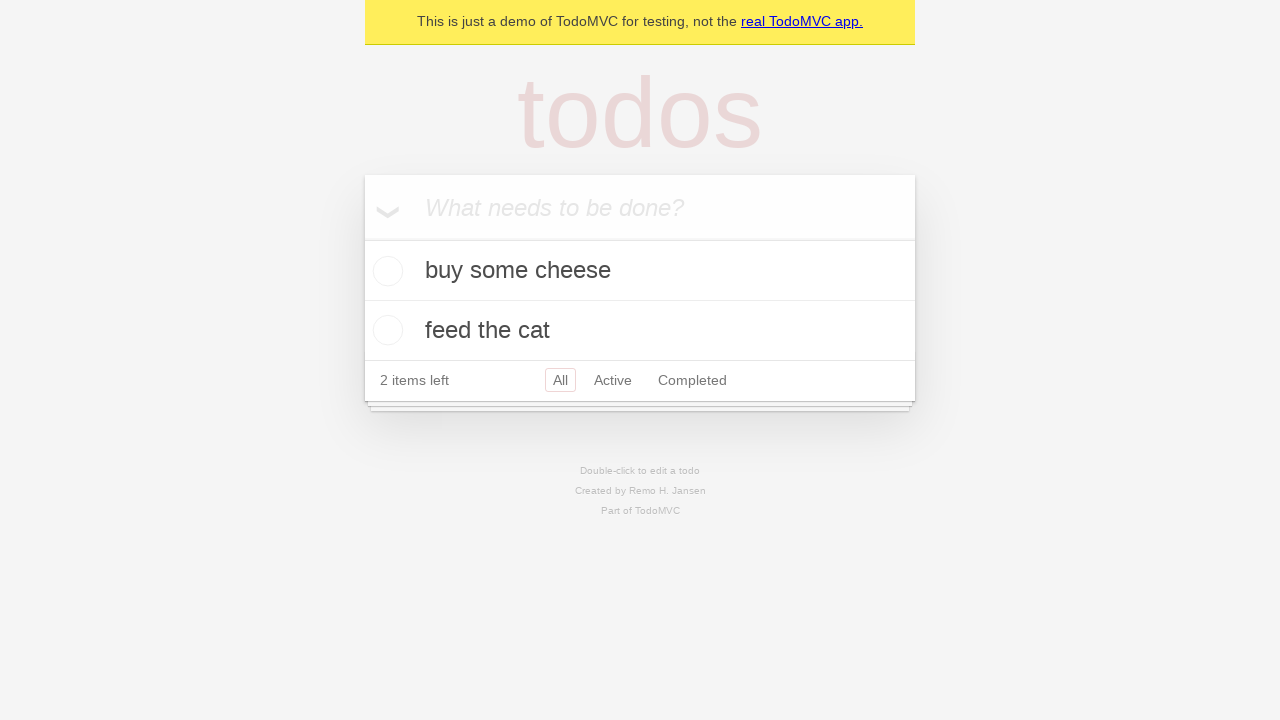

Filled todo input with 'book a doctors appointment' on internal:attr=[placeholder="What needs to be done?"i]
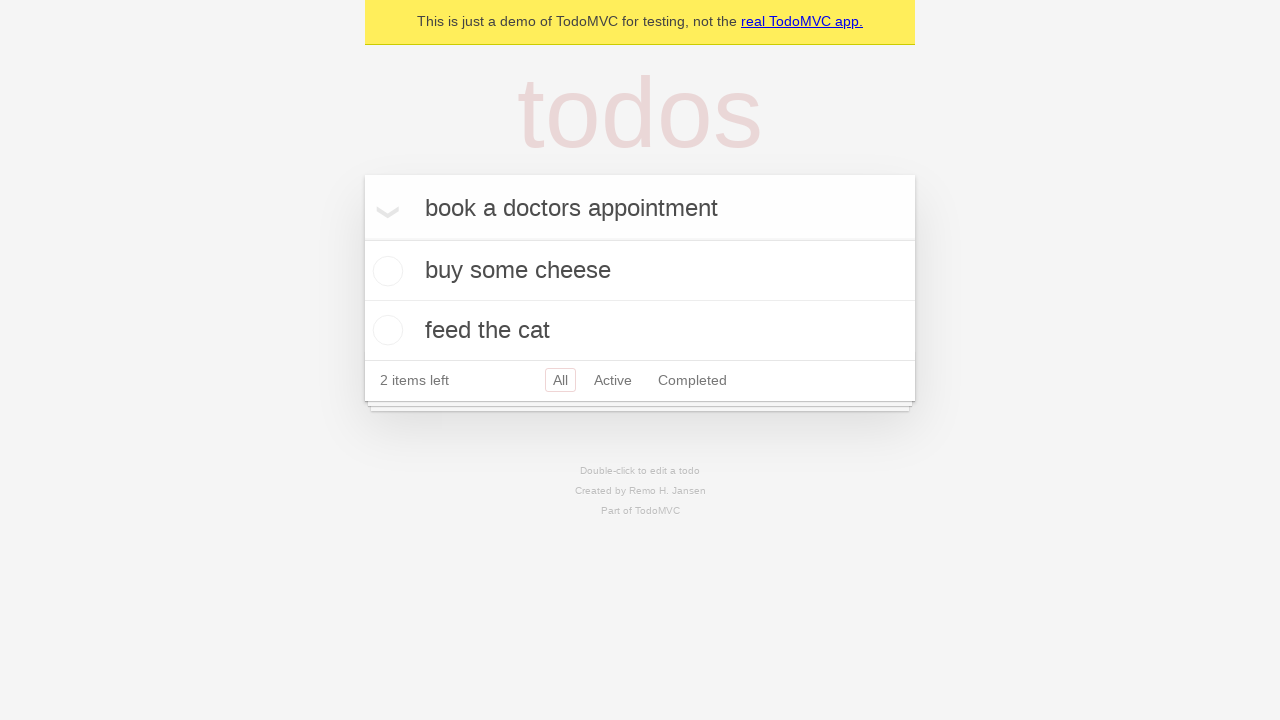

Pressed Enter to add third todo item on internal:attr=[placeholder="What needs to be done?"i]
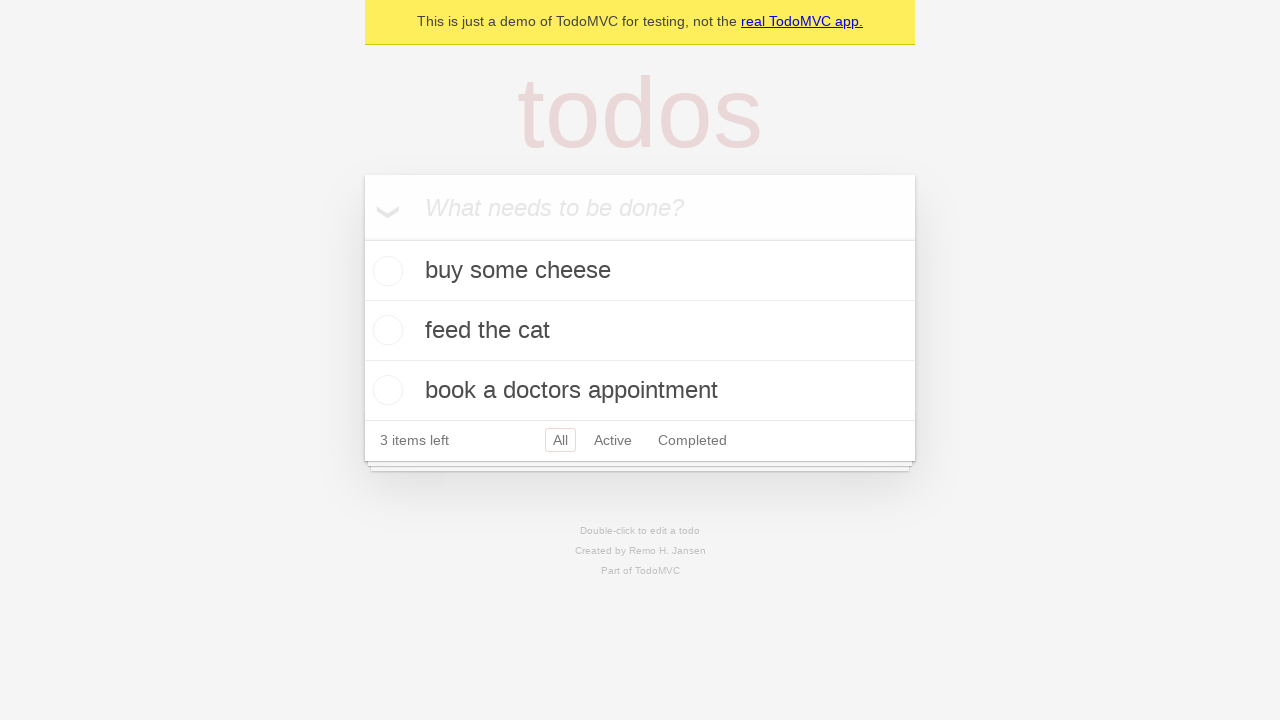

Checked 'Mark all as complete' checkbox to complete all todos at (362, 238) on internal:label="Mark all as complete"i
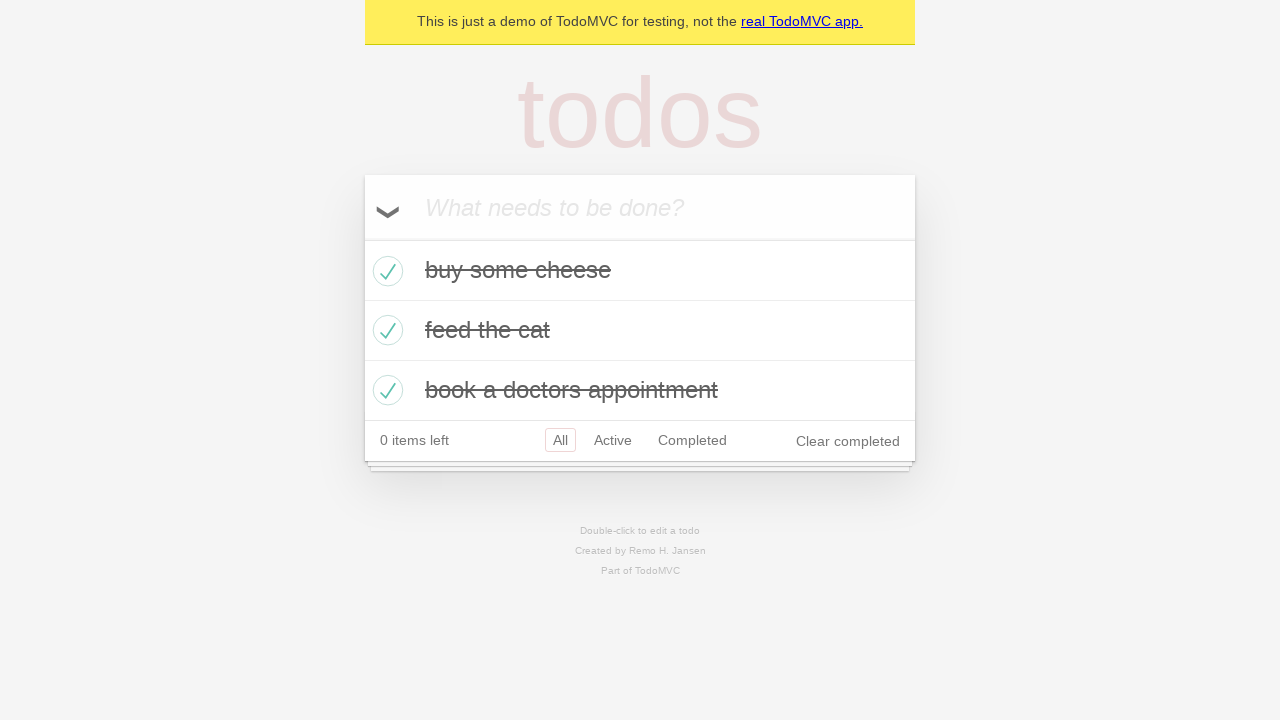

Unchecked the first todo item checkbox at (385, 271) on internal:testid=[data-testid="todo-item"s] >> nth=0 >> internal:role=checkbox
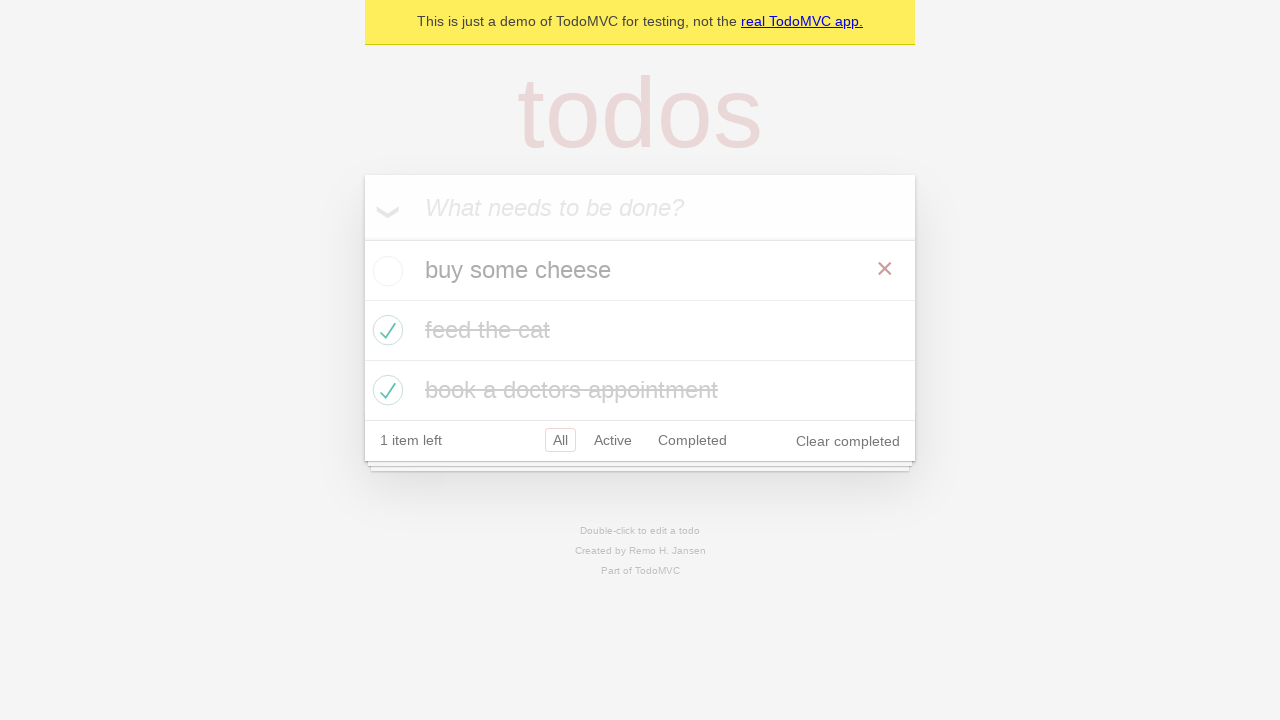

Checked the first todo item checkbox again at (385, 271) on internal:testid=[data-testid="todo-item"s] >> nth=0 >> internal:role=checkbox
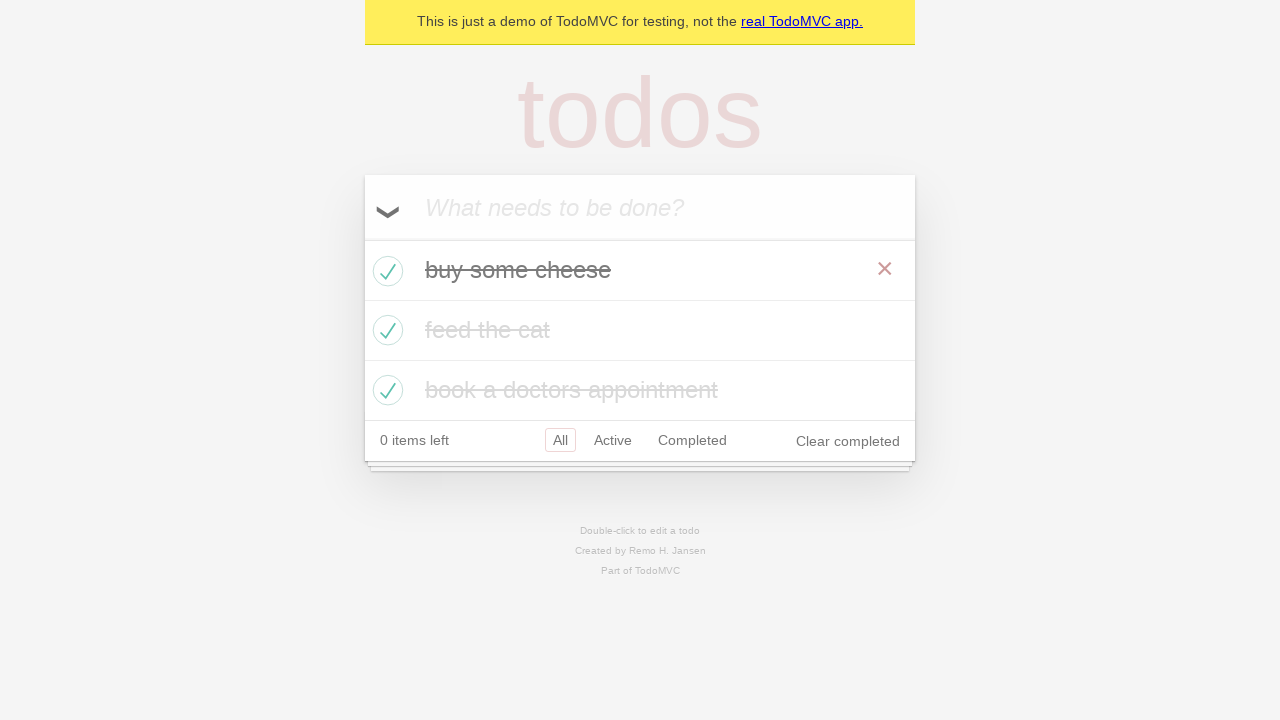

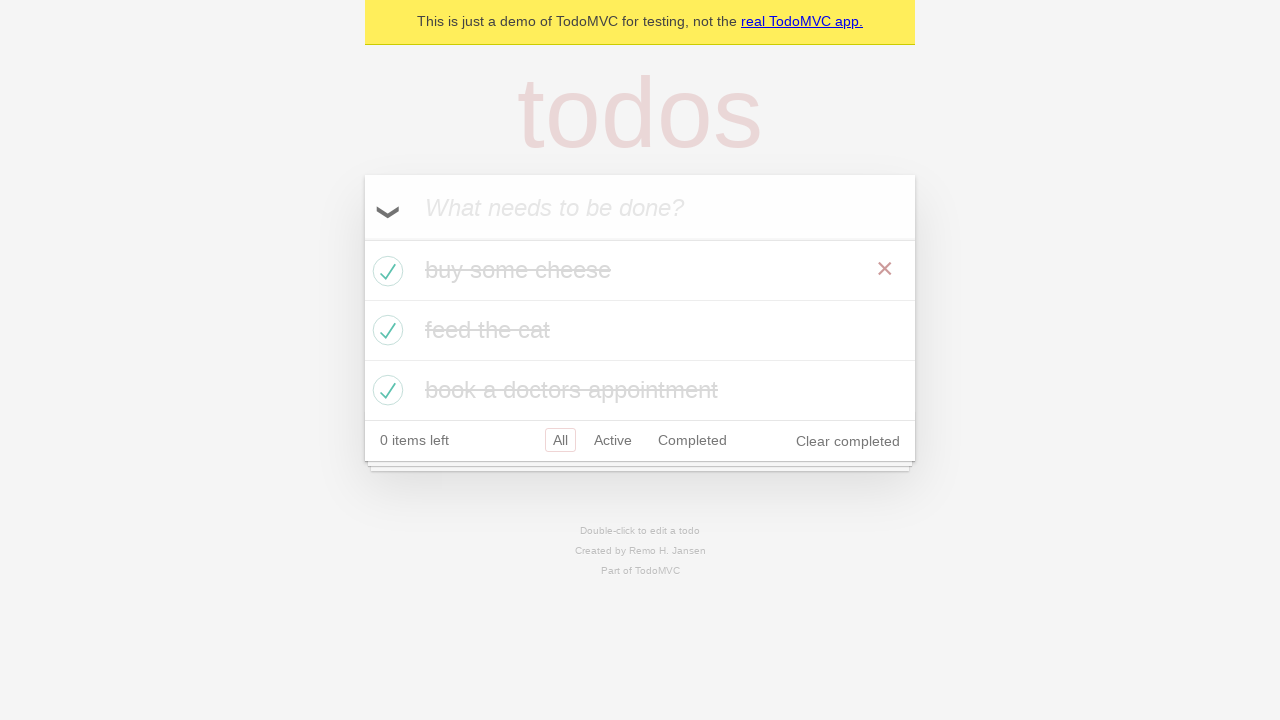